Tests purchasing a single random product by adding it to cart and completing the checkout process with payment details

Starting URL: https://www.demoblaze.com/

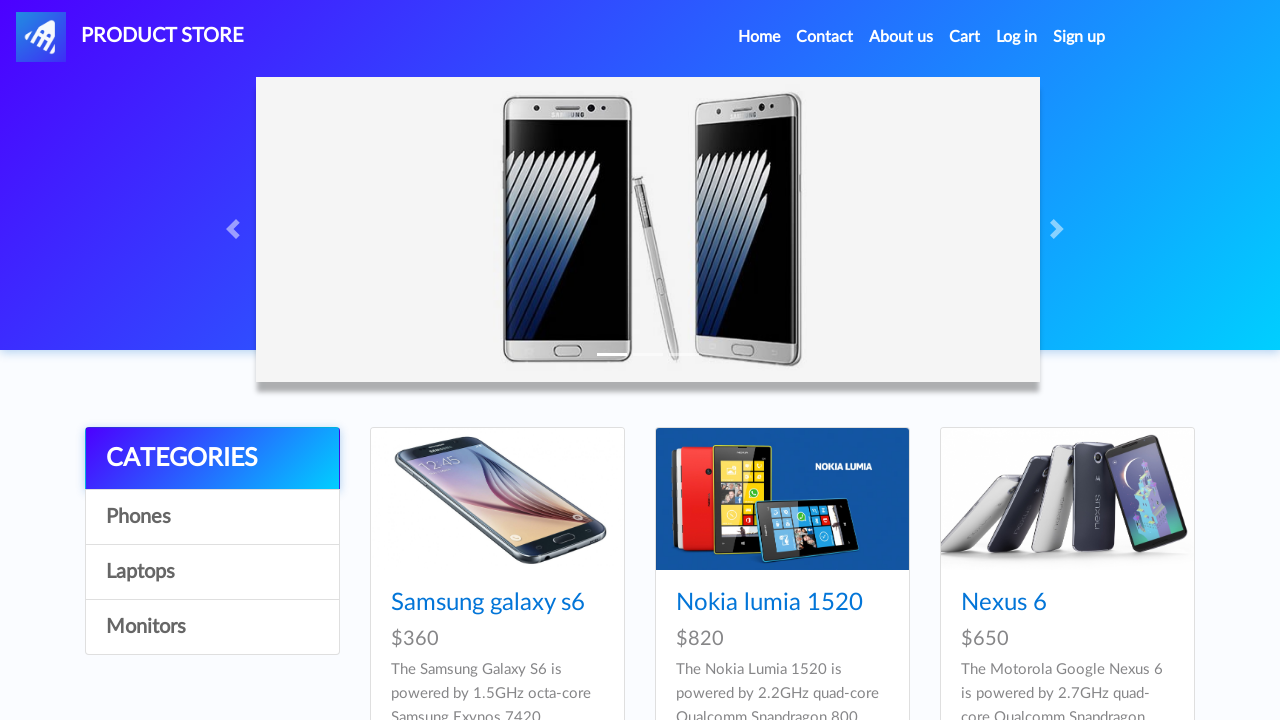

Waited for product list to load
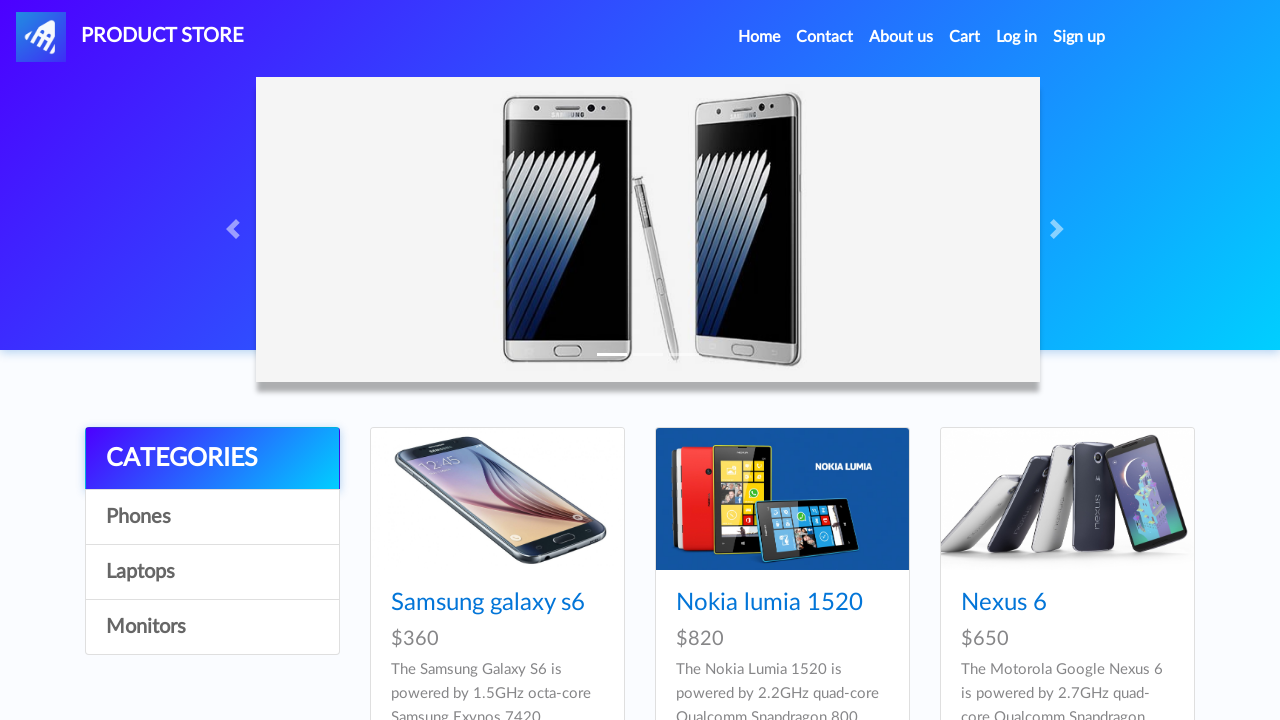

Clicked on first product in the list at (488, 603) on .card-title a >> nth=0
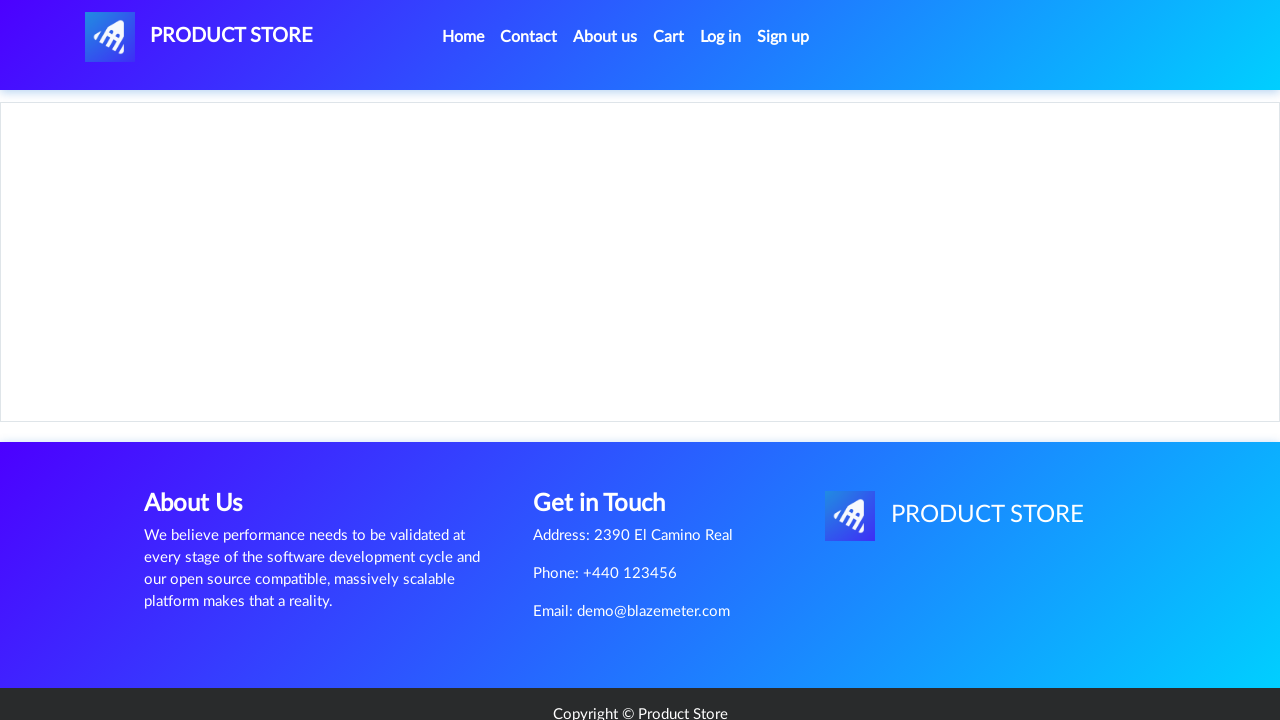

Product page loaded with Add to Cart button visible
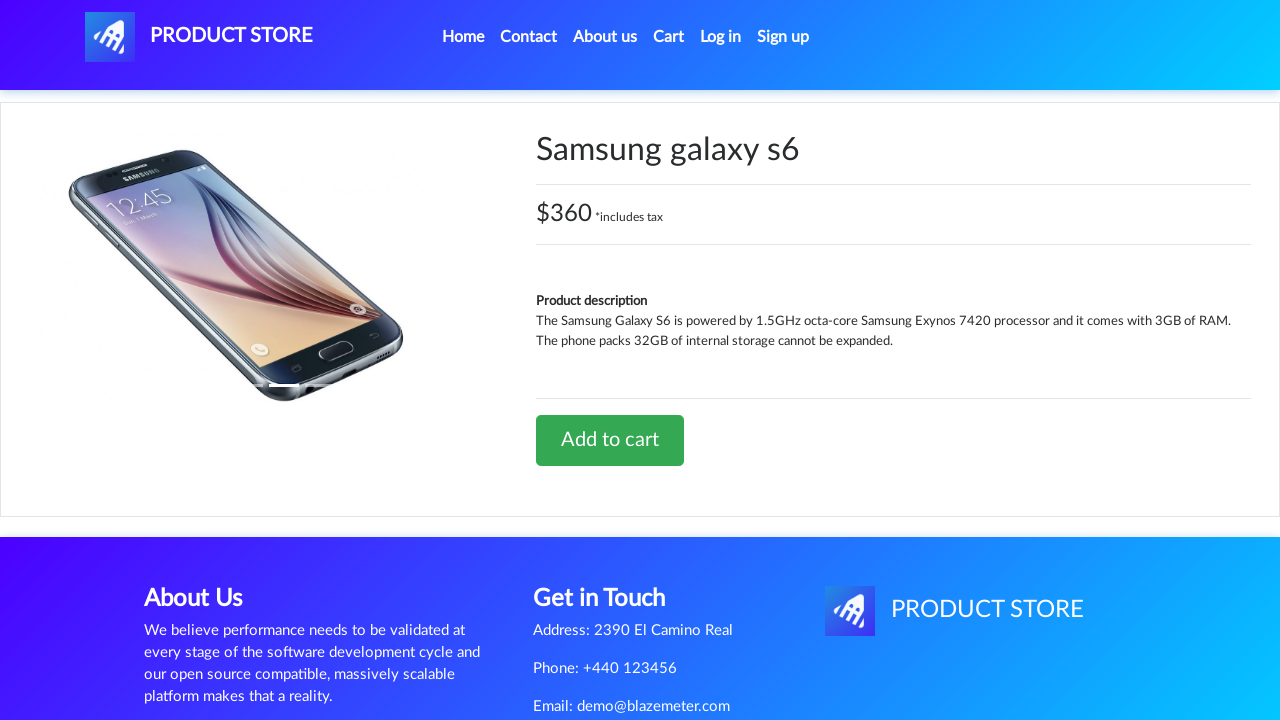

Clicked Add to Cart button at (610, 440) on a.btn-success
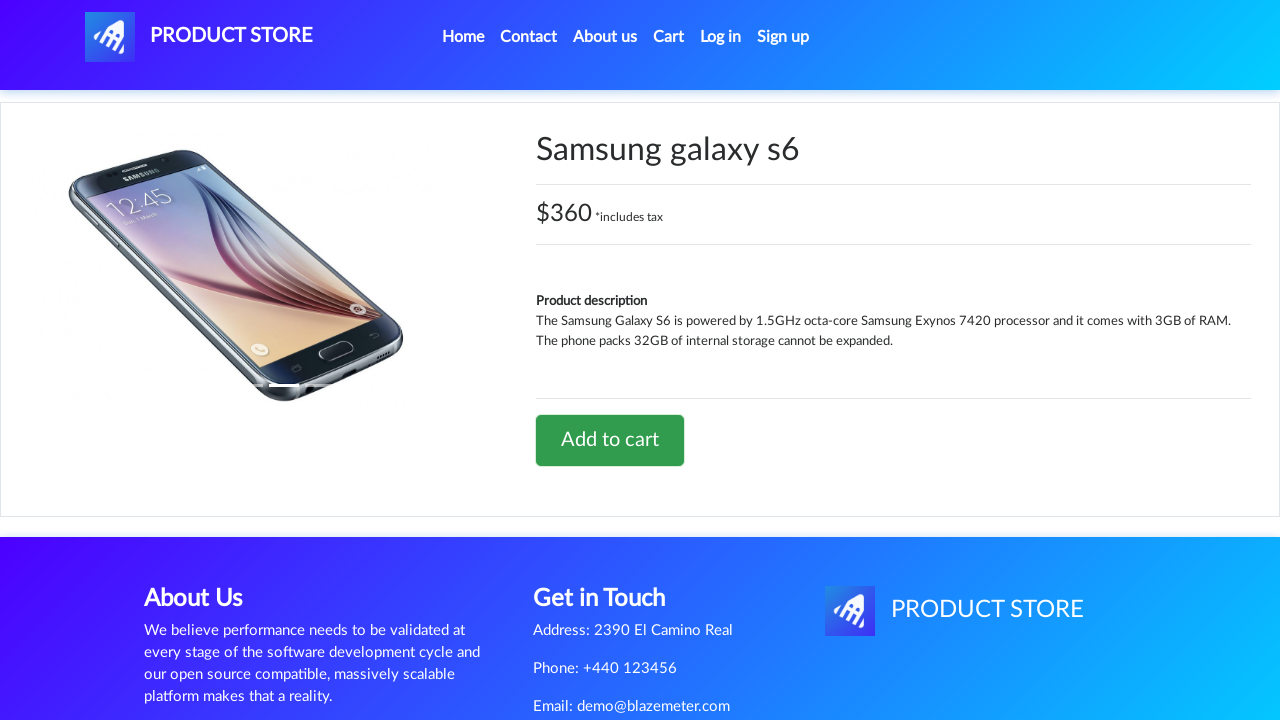

Waited for add to cart confirmation alert
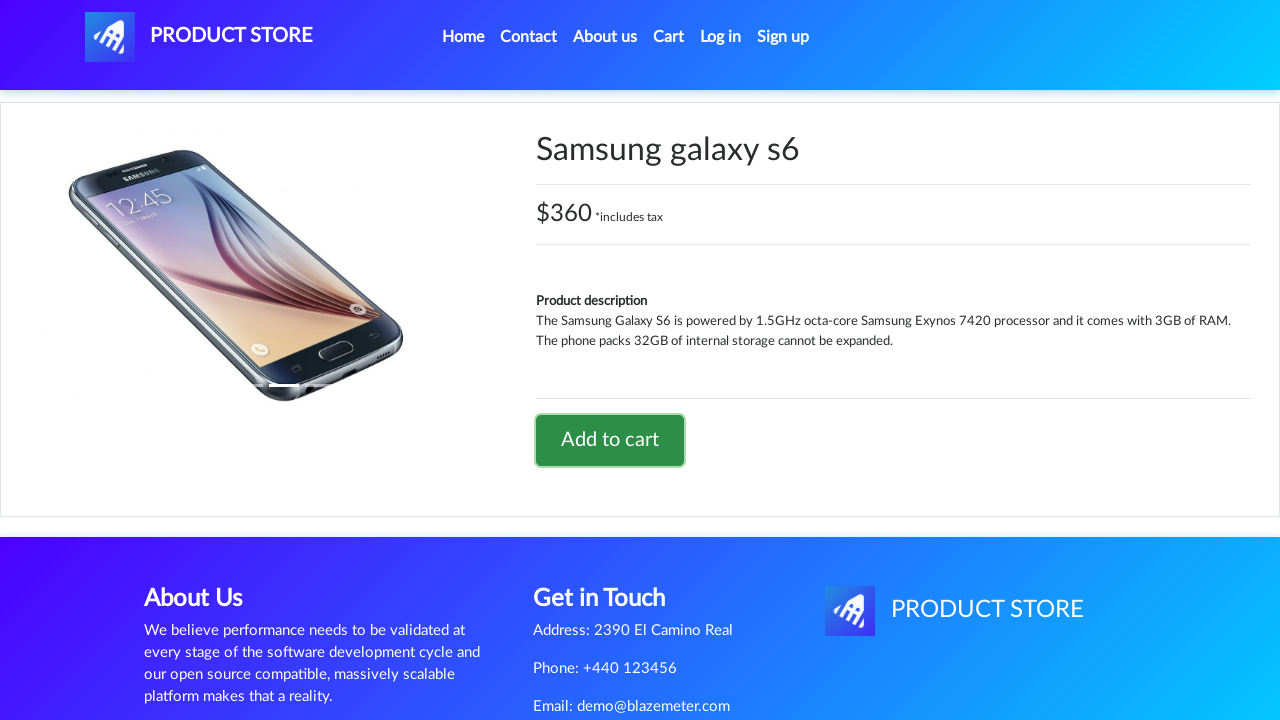

Configured dialog handler to accept alerts
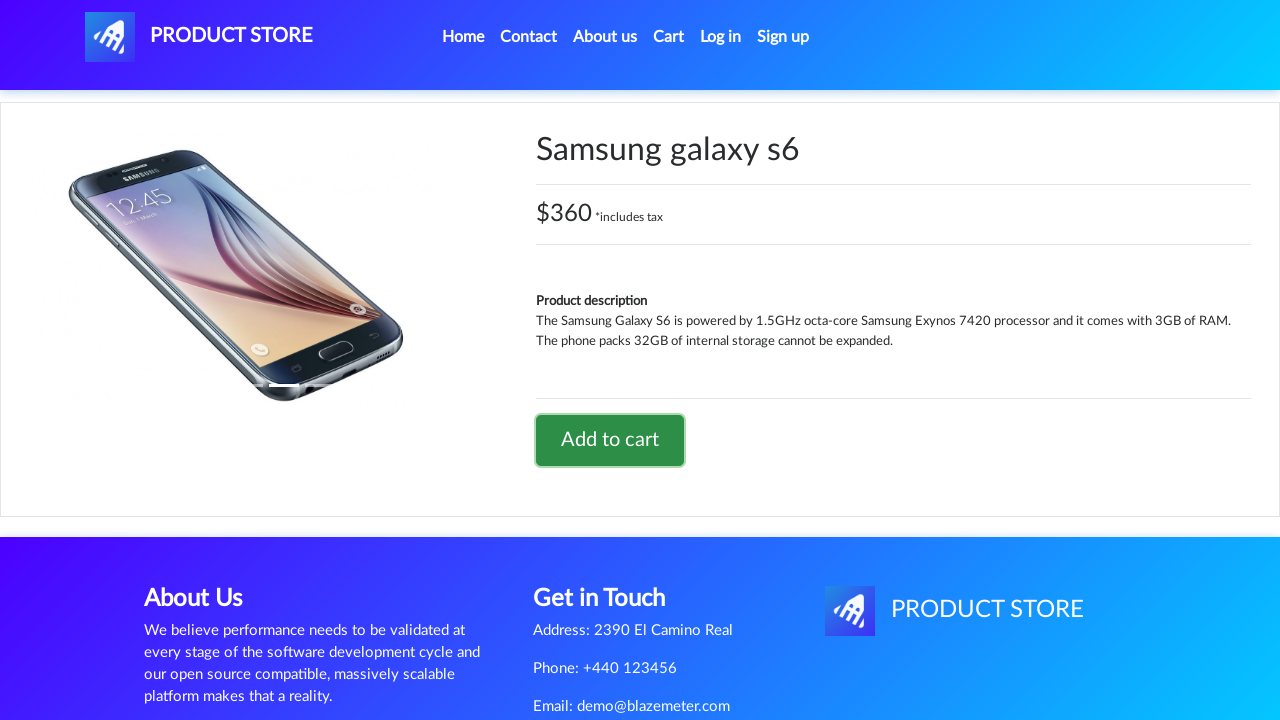

Clicked on Cart link to view shopping cart at (669, 37) on #cartur
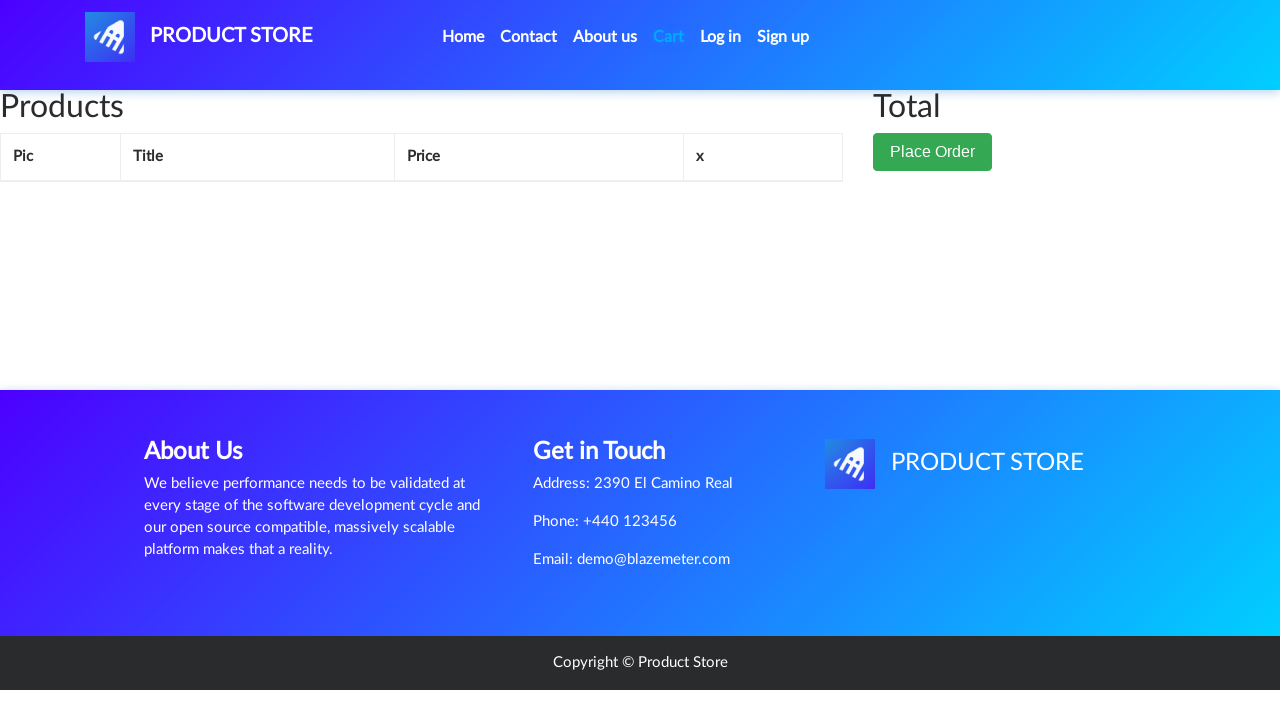

Cart page loaded with Place Order button visible
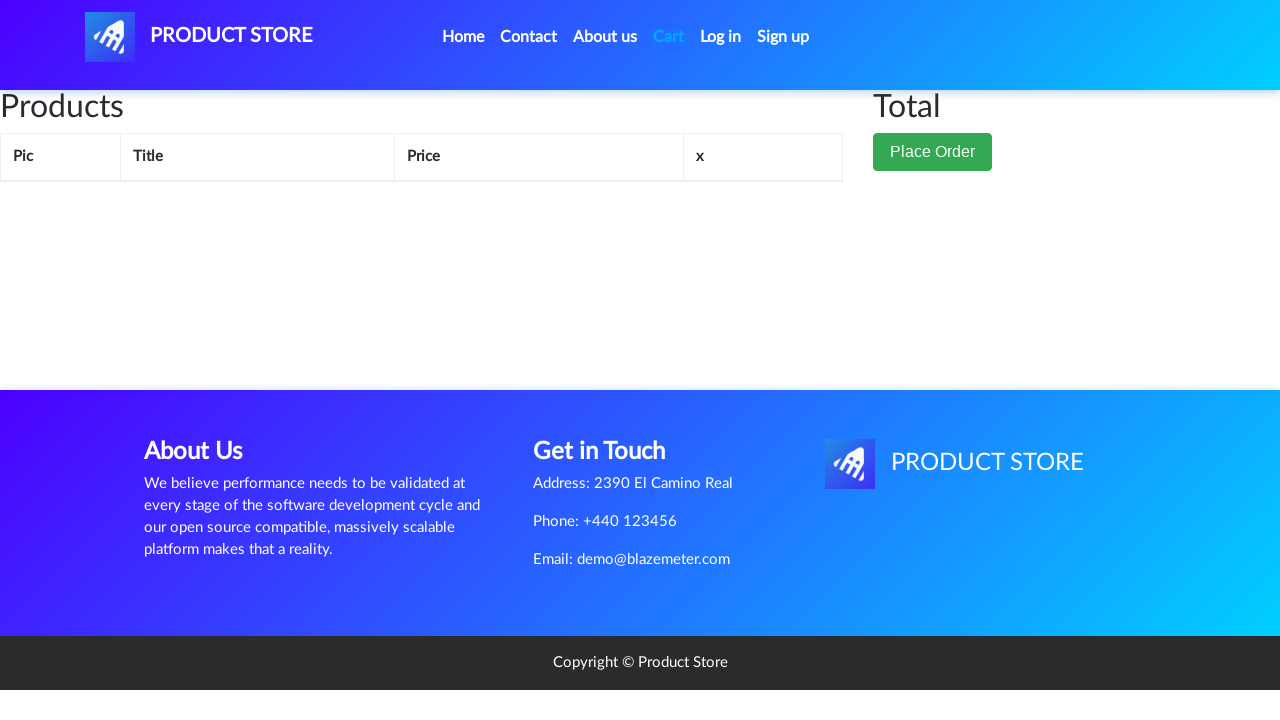

Clicked Place Order button at (933, 191) on button.btn-success
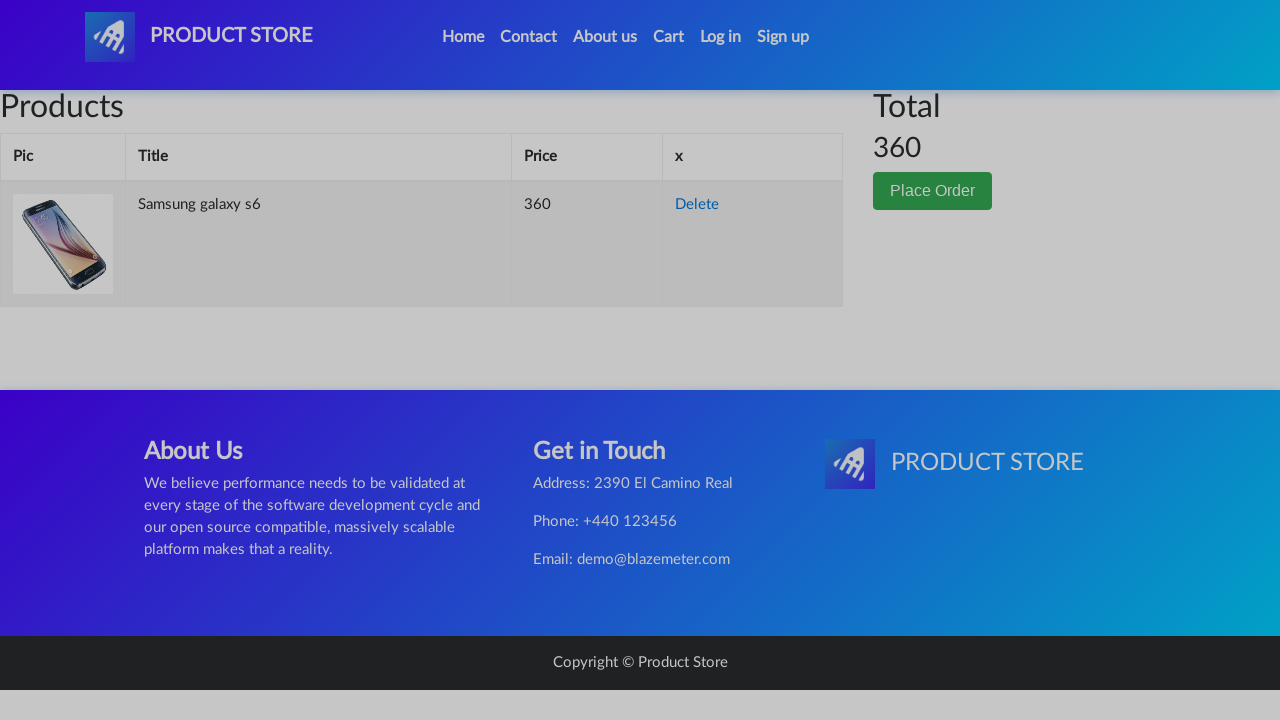

Order modal appeared and is ready for input
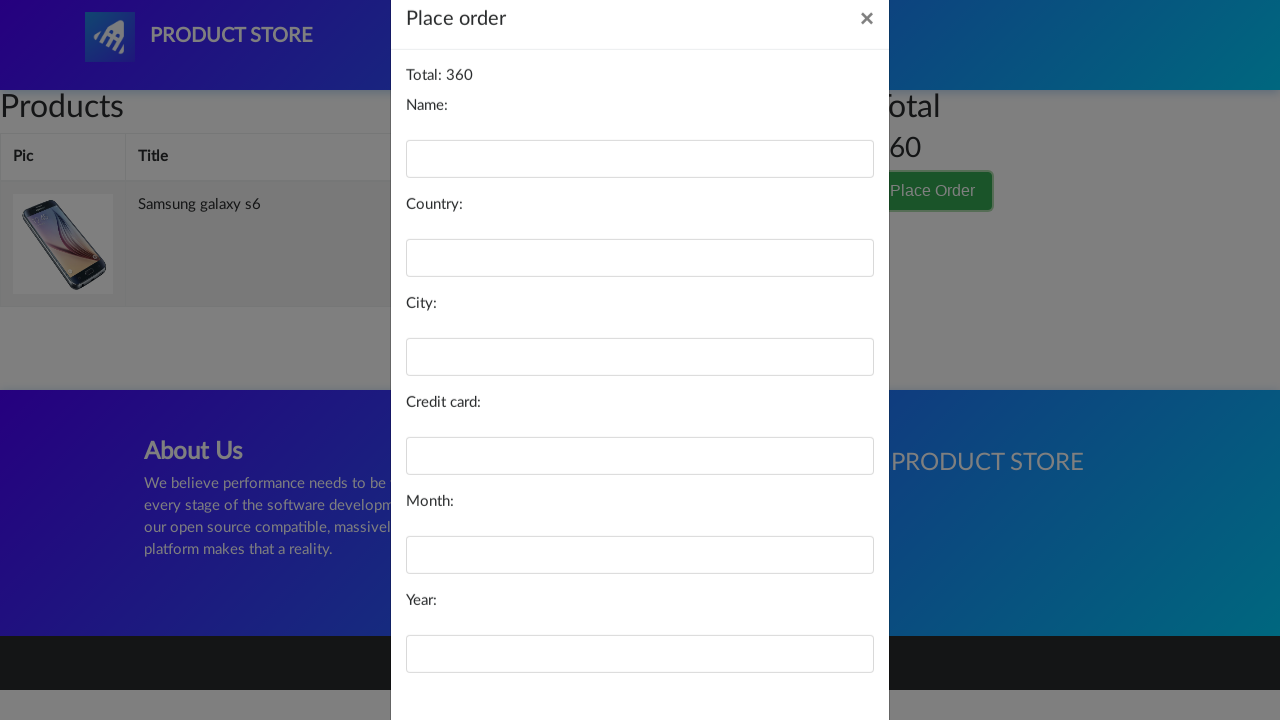

Filled in name field with 'Michael Thompson' on #name
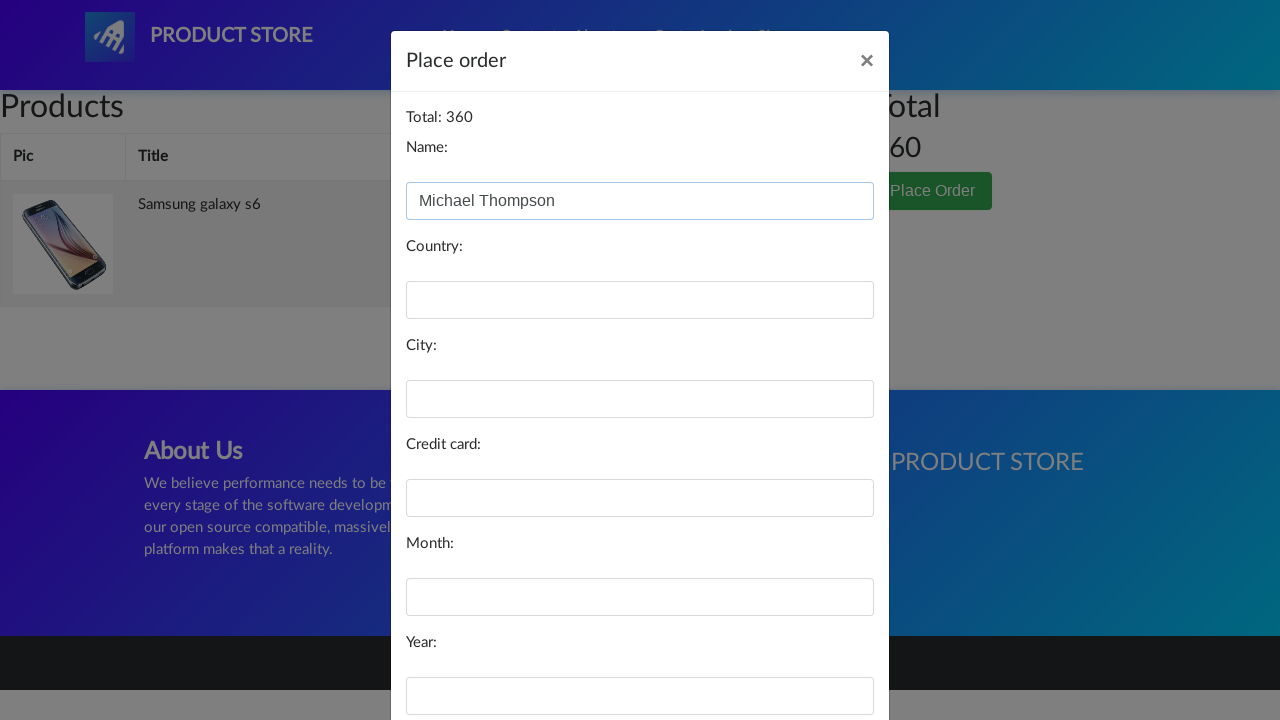

Filled in country field with 'US' on #country
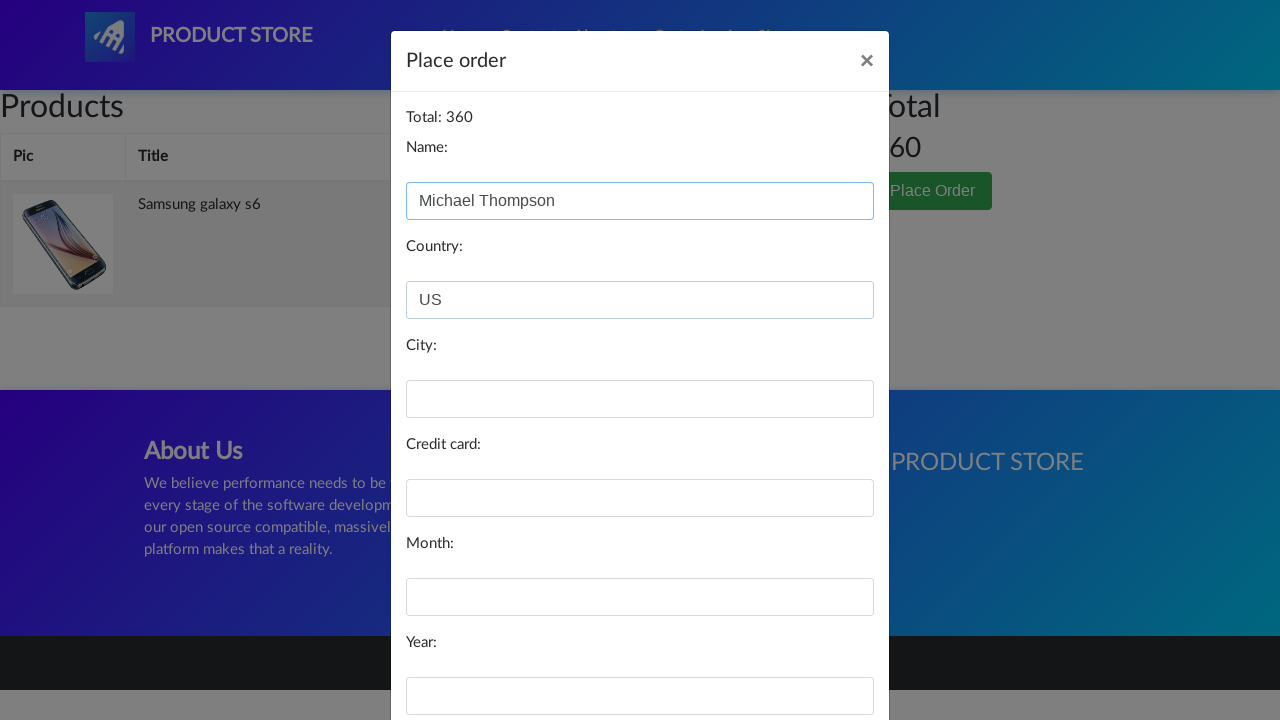

Filled in city field with 'San Francisco' on #city
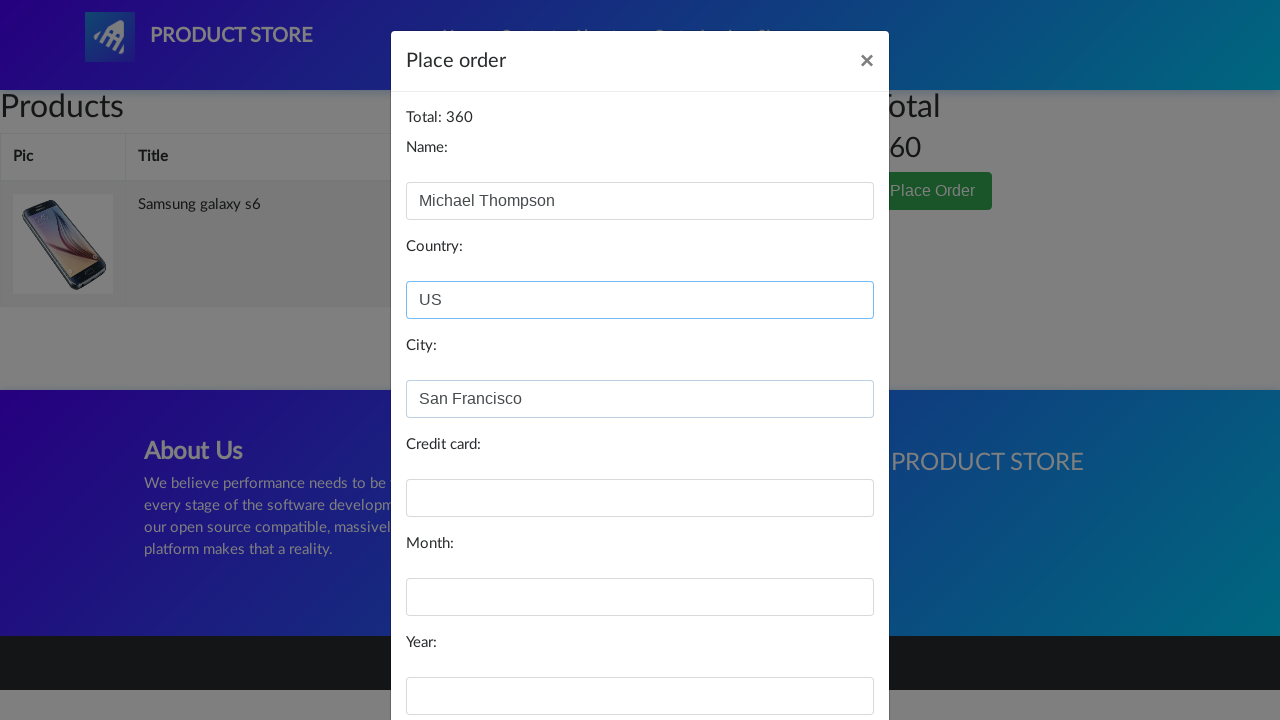

Filled in card number field on #card
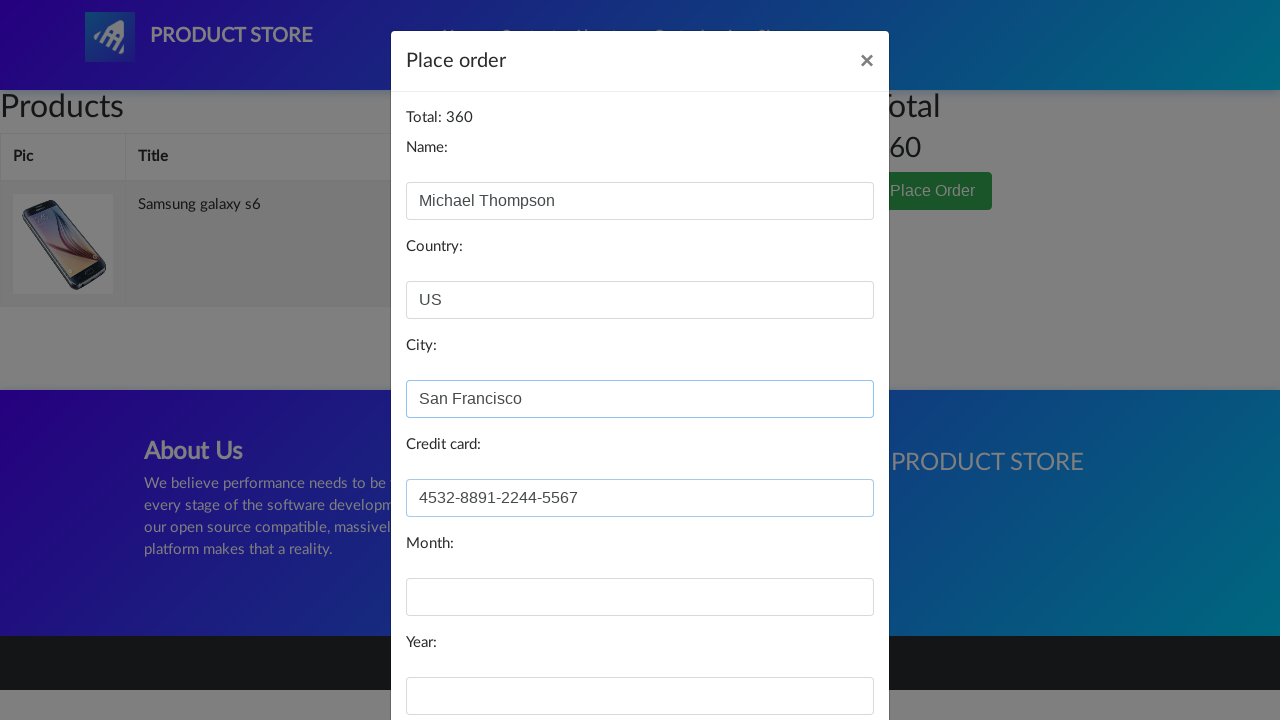

Filled in month field with '07' on #month
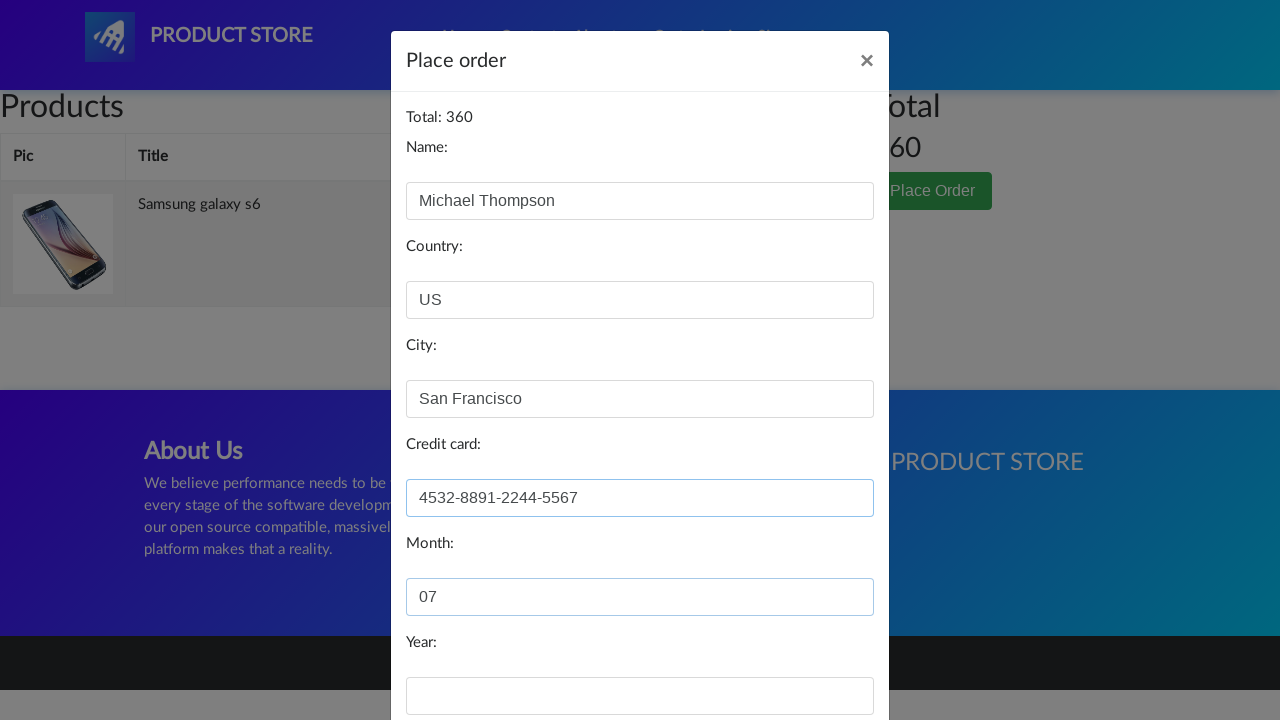

Filled in year field with '2025' on #year
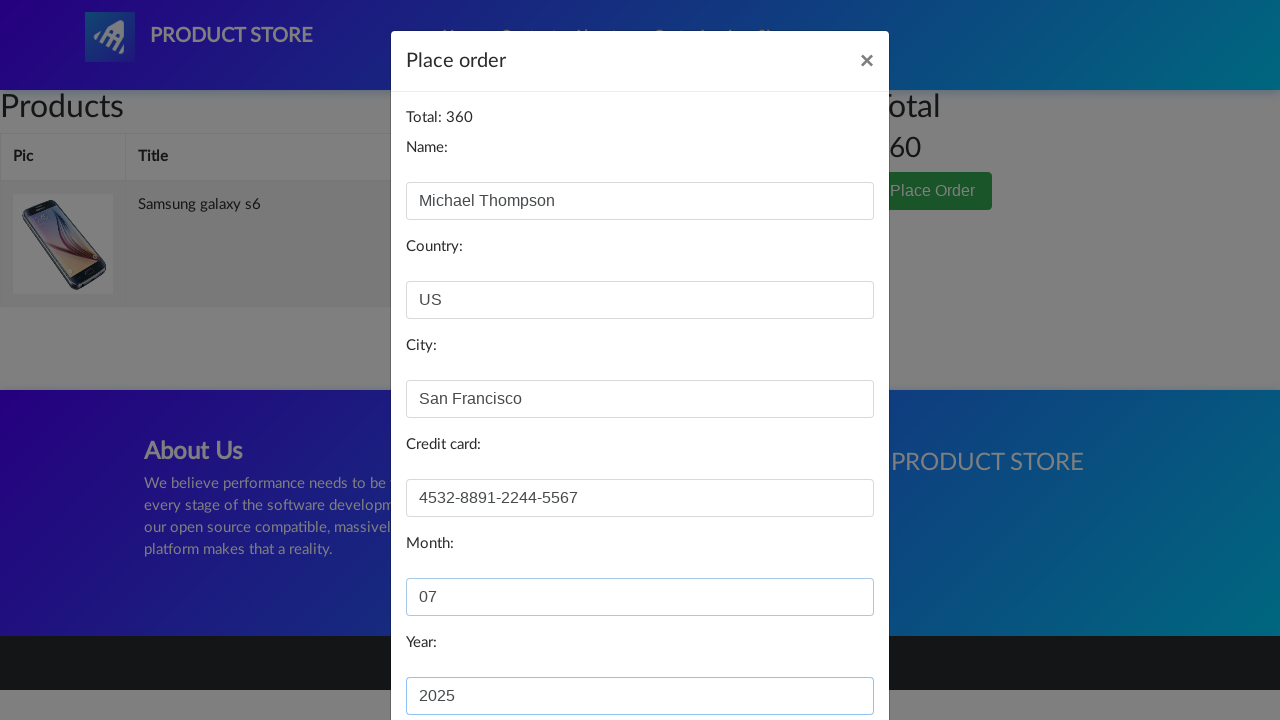

Clicked Purchase button to complete the order at (823, 655) on button[onclick='purchaseOrder()']
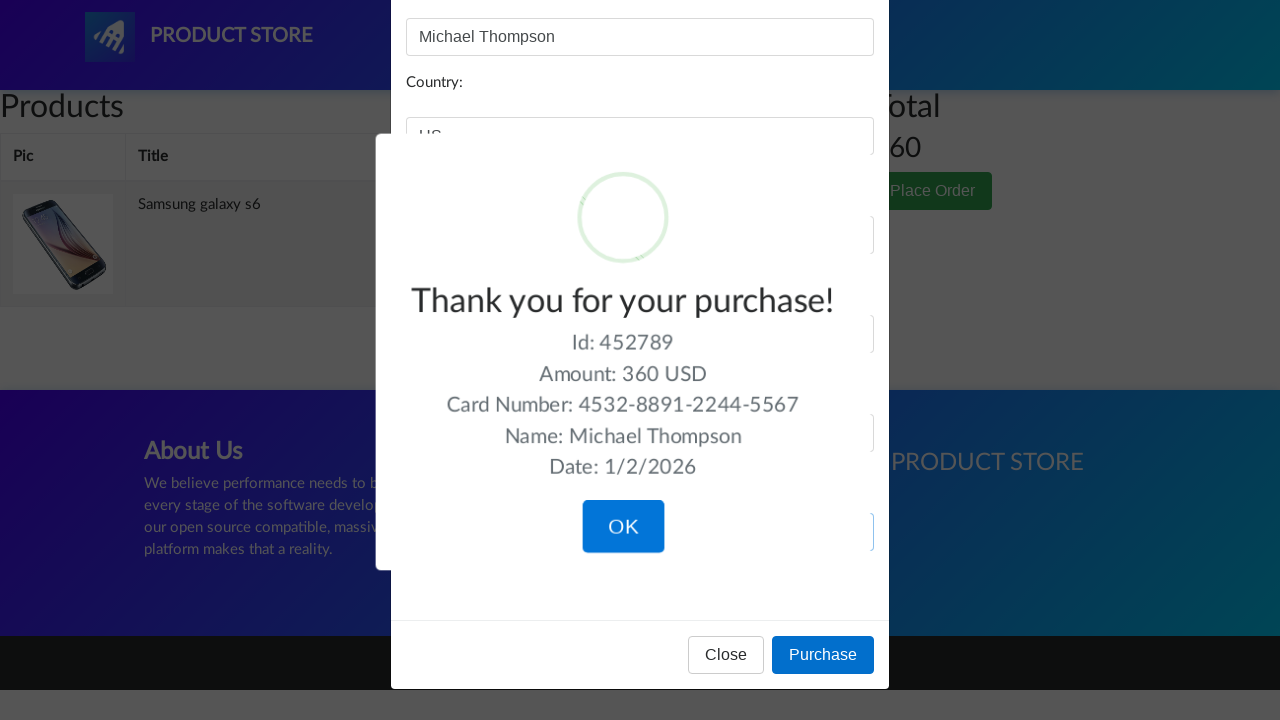

Order confirmation dialog appeared successfully
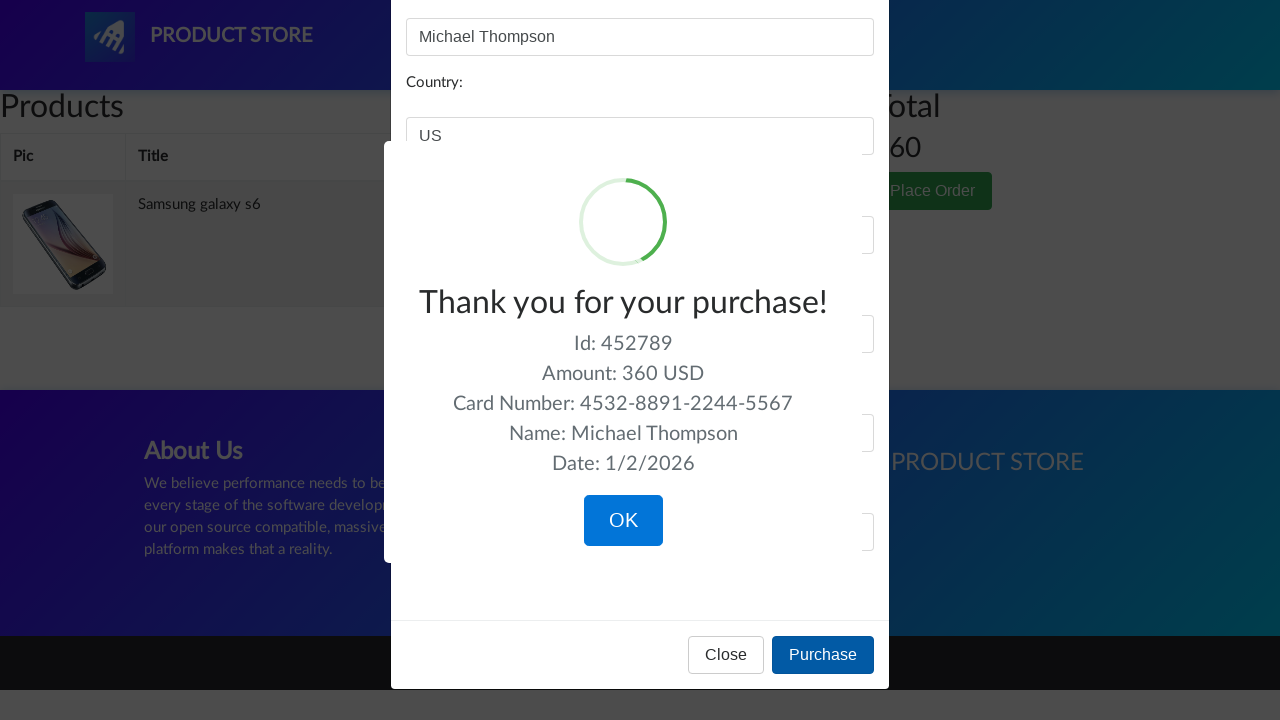

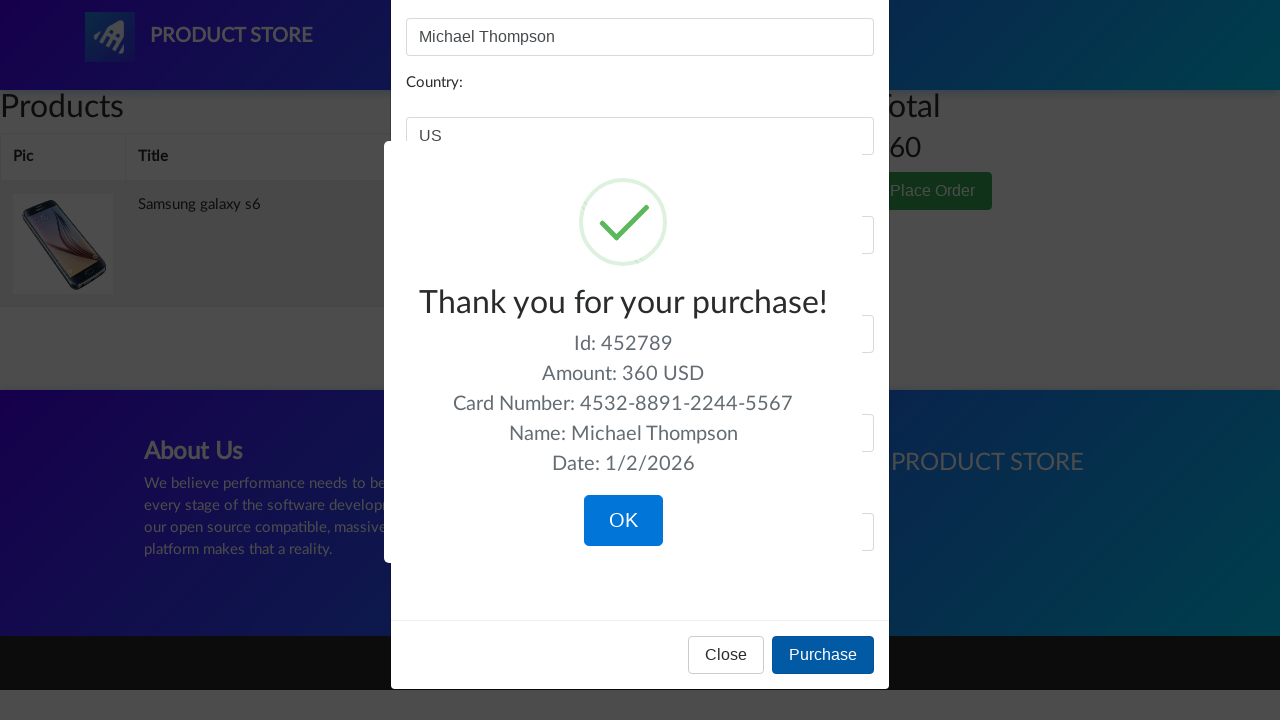